Navigates to an electric vehicle database, waits for the vehicle list to load, clicks on the first vehicle to view its detail page, and verifies that various specification sections (pricing, performance, battery, charging, range, efficiency) are present on the detail page.

Starting URL: https://ev-database.org/#sort:path~type~order=.rank~number~desc|range-slider-range:prev~next=0~1200|range-slider-acceleration:prev~next=2~23|range-slider-topspeed:prev~next=110~350|range-slider-battery:prev~next=10~200|range-slider-towweight:prev~next=0~2500|range-slider-fastcharge:prev~next=0~1500|paging:currentPage=0|paging:number=18

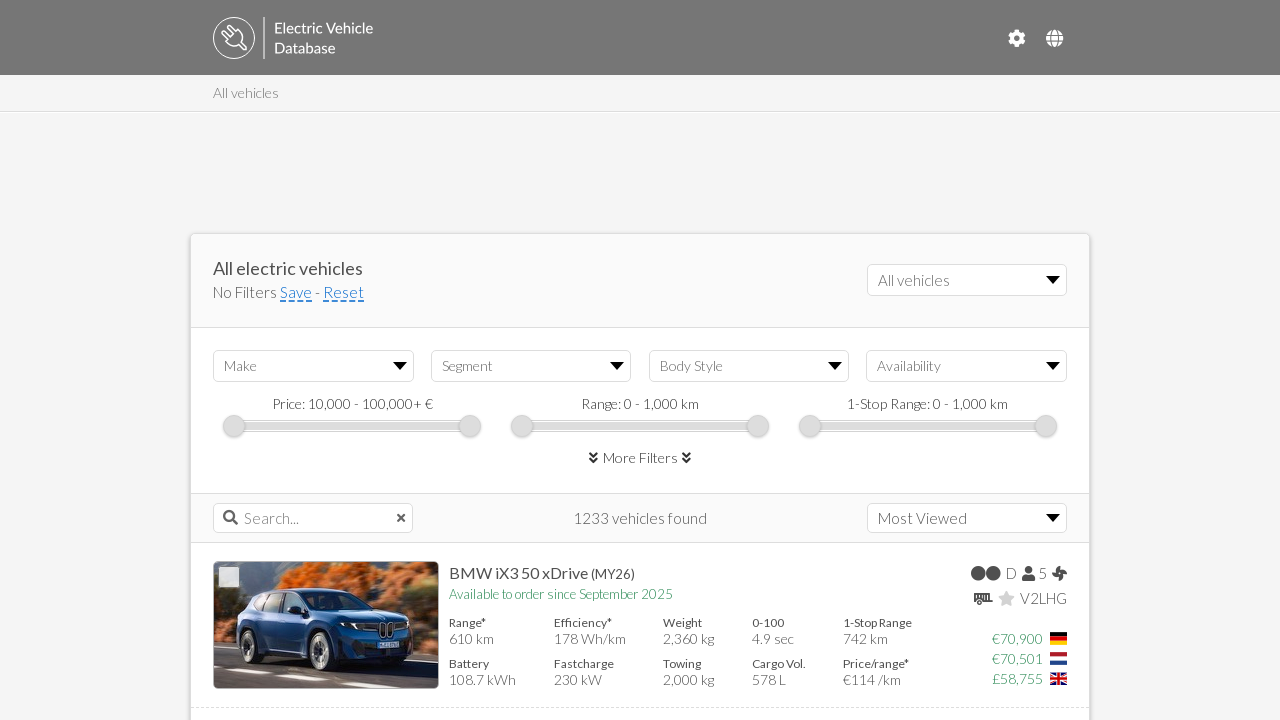

Vehicle list loaded on EV database page
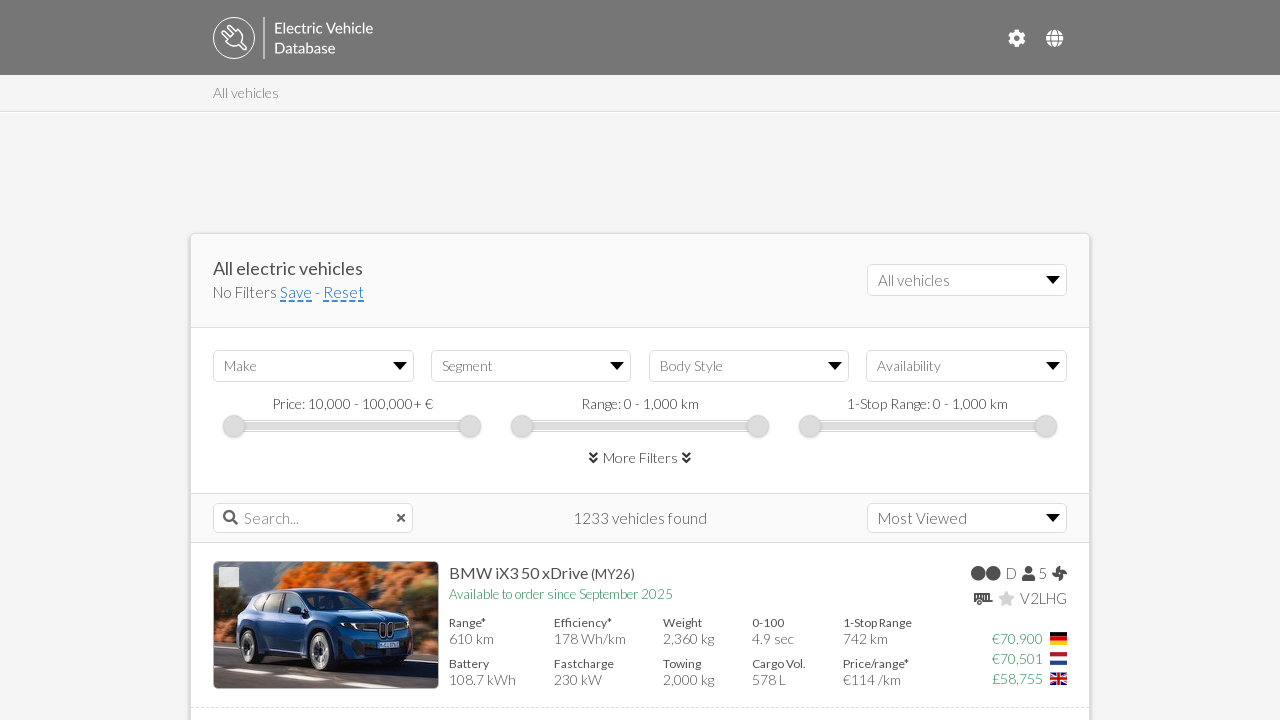

Clicked on the first vehicle in the list at (326, 625) on .list a >> nth=0
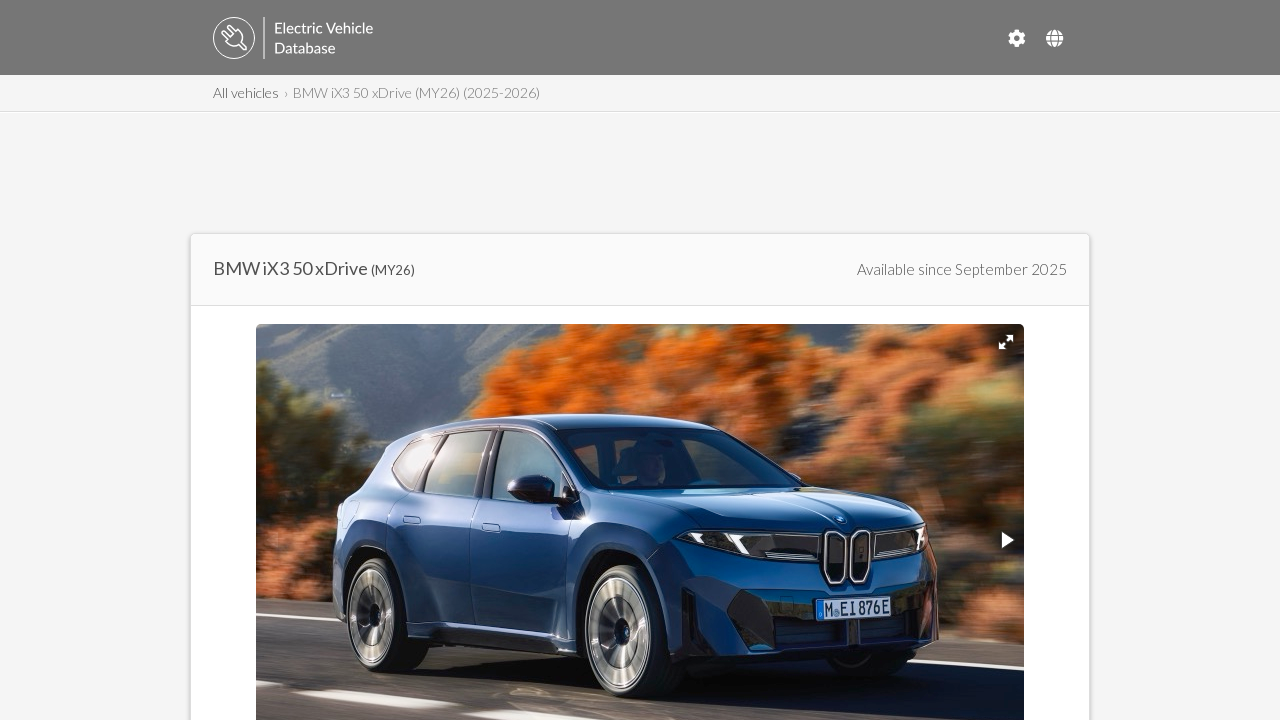

Vehicle detail page loaded with header title
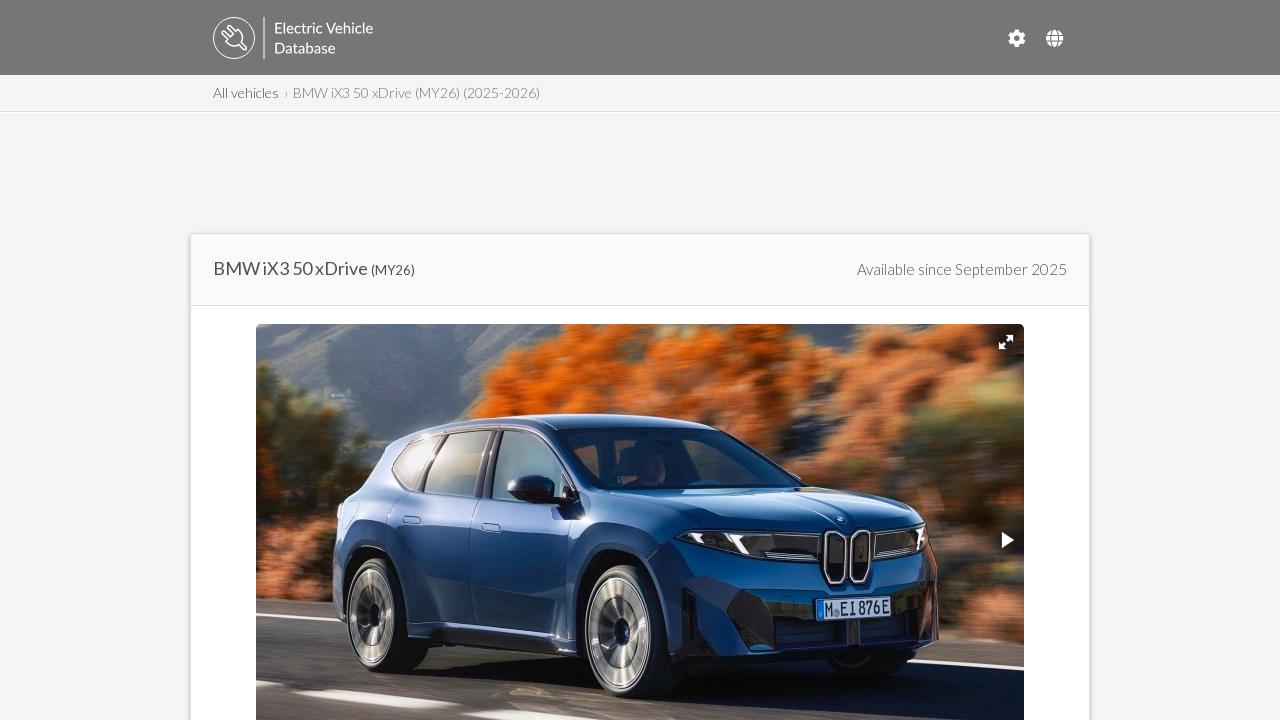

Pricing section is present on detail page
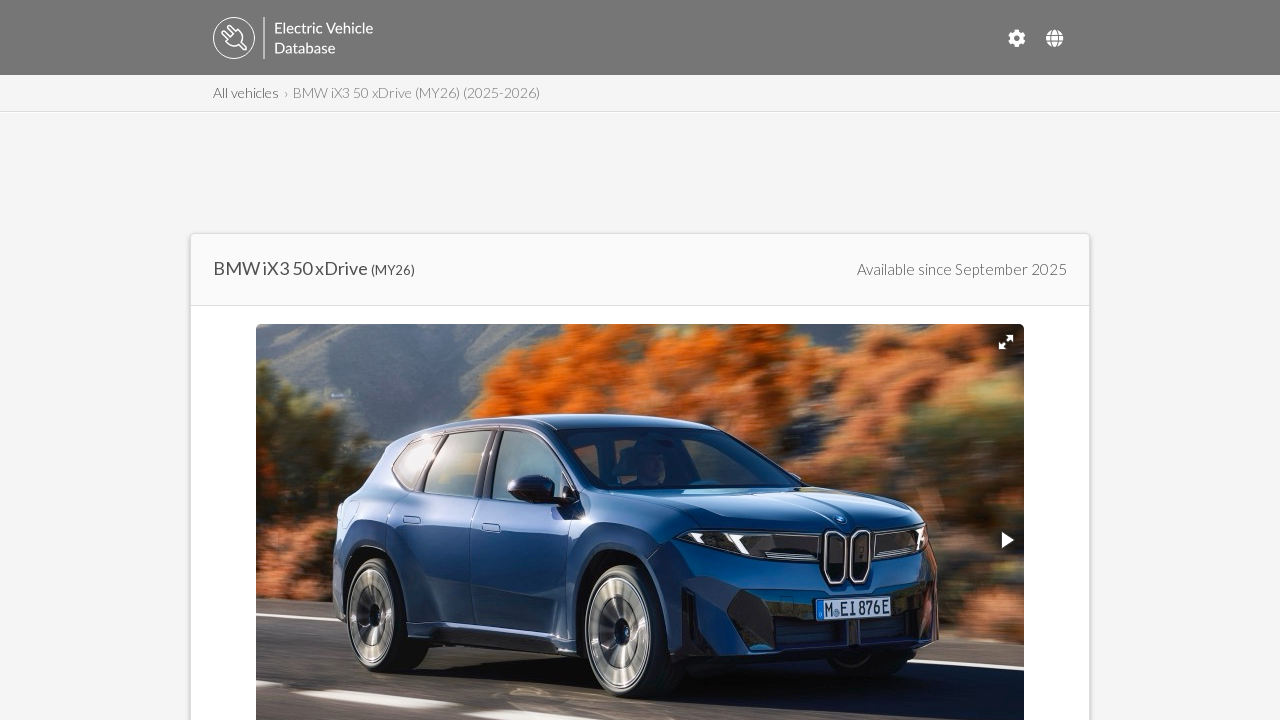

Performance section is present on detail page
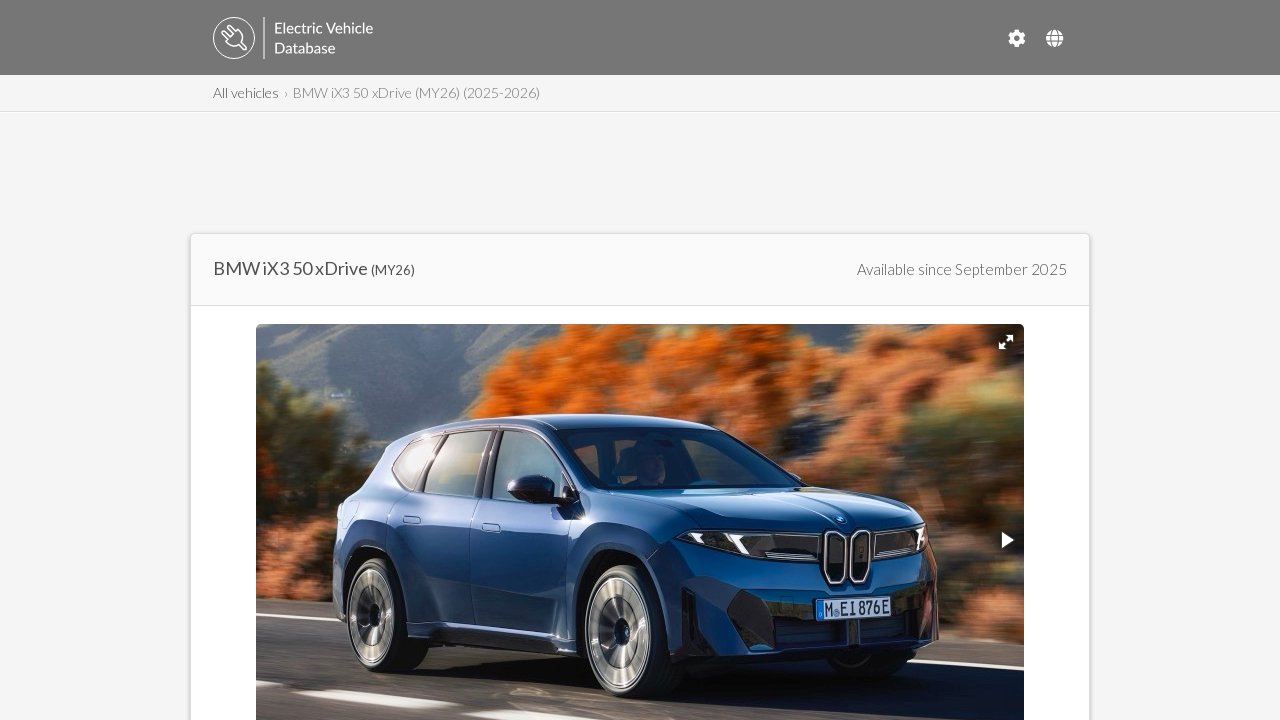

Battery section is present on detail page
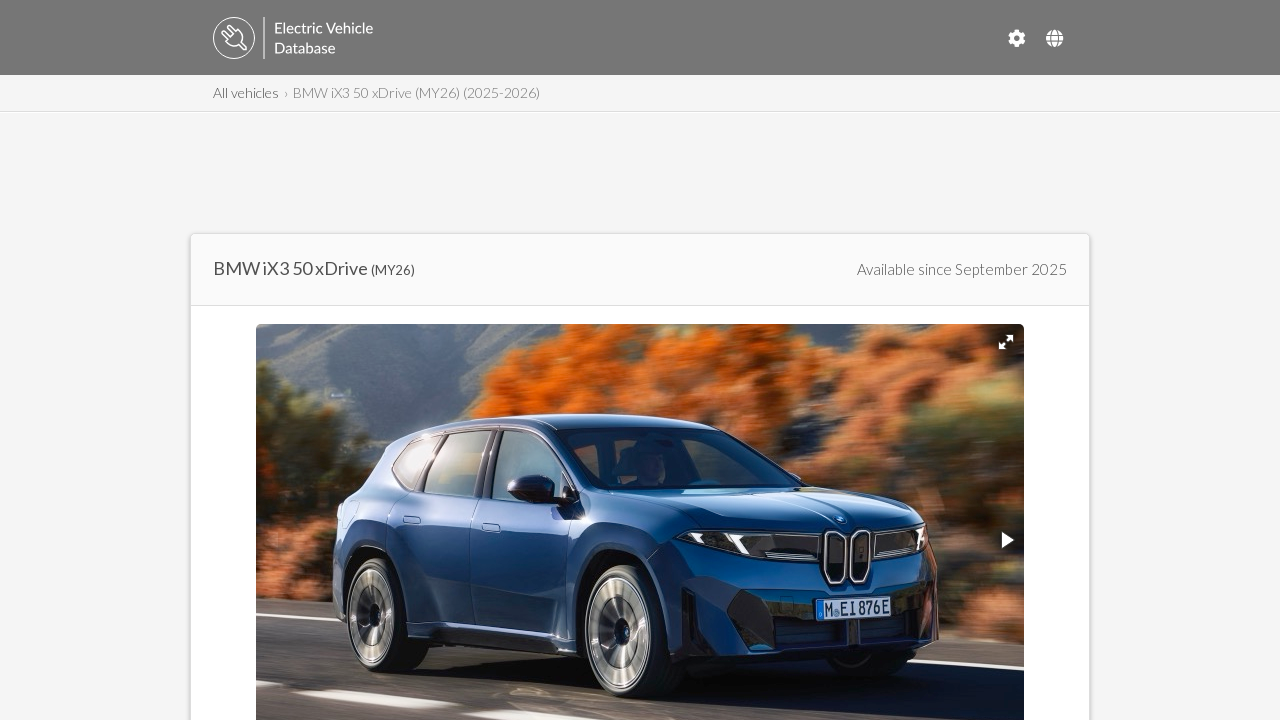

Charging section is present on detail page
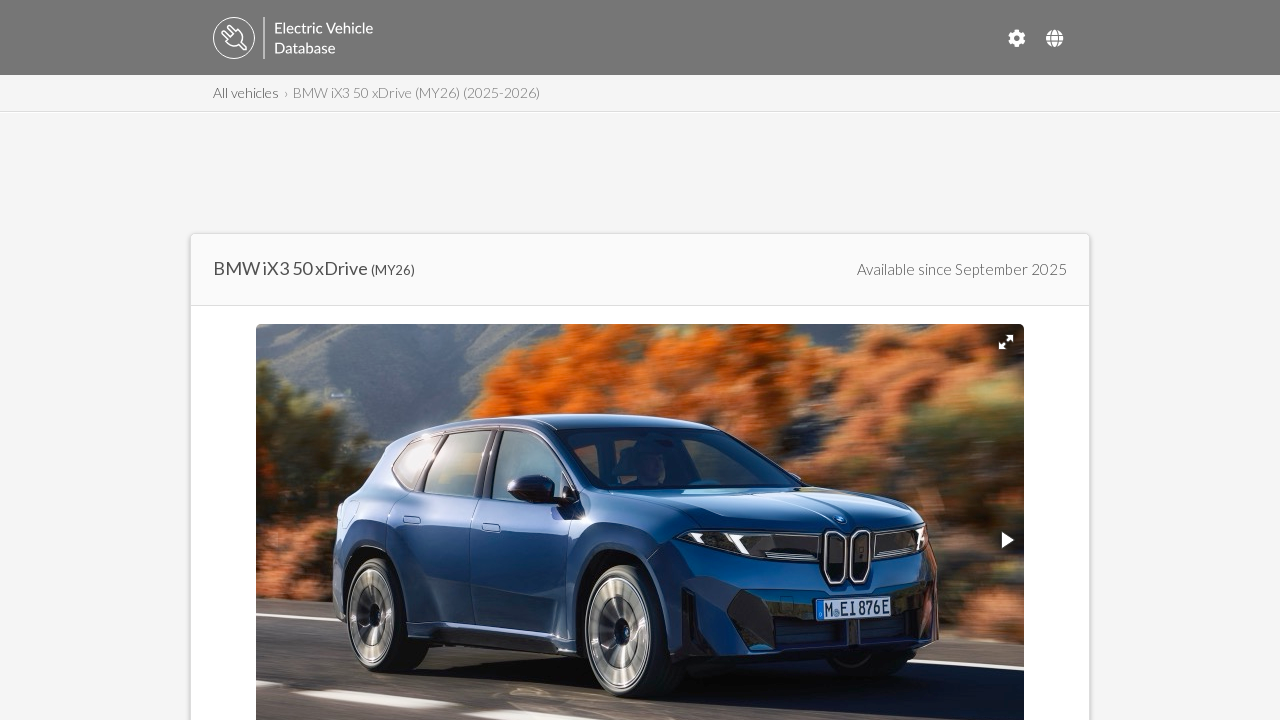

Range section is present on detail page
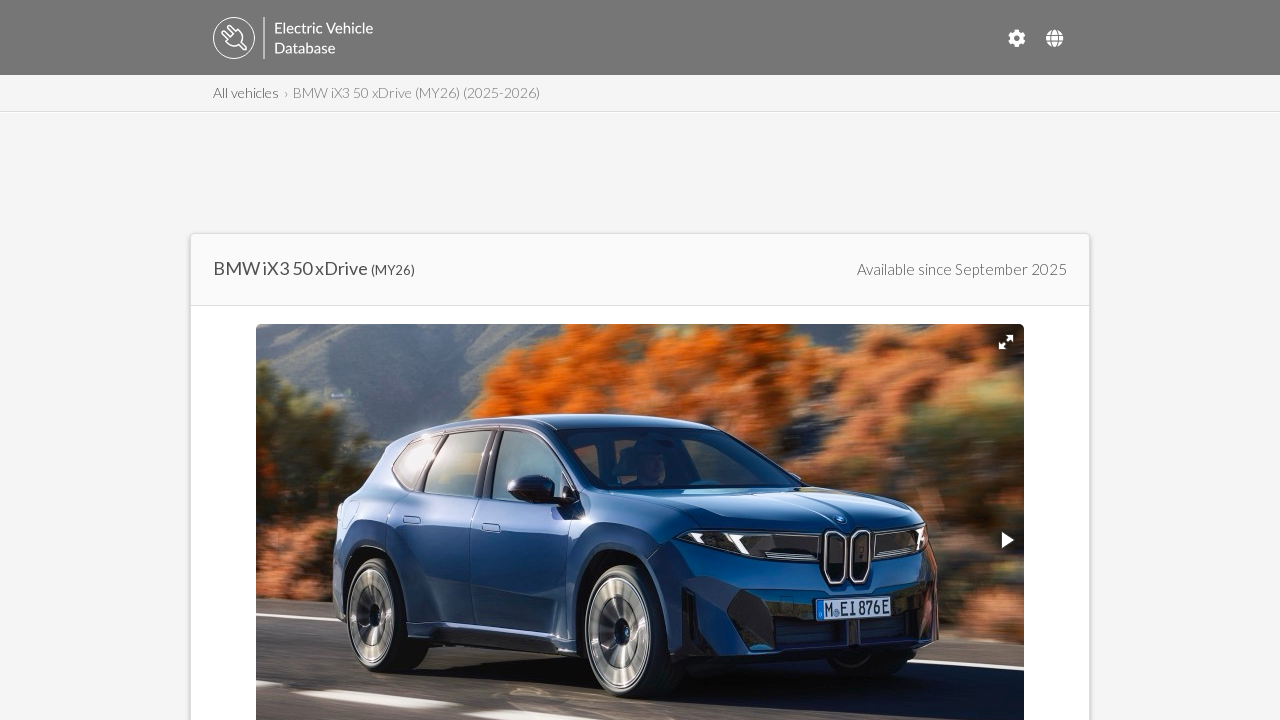

Efficiency section is present on detail page
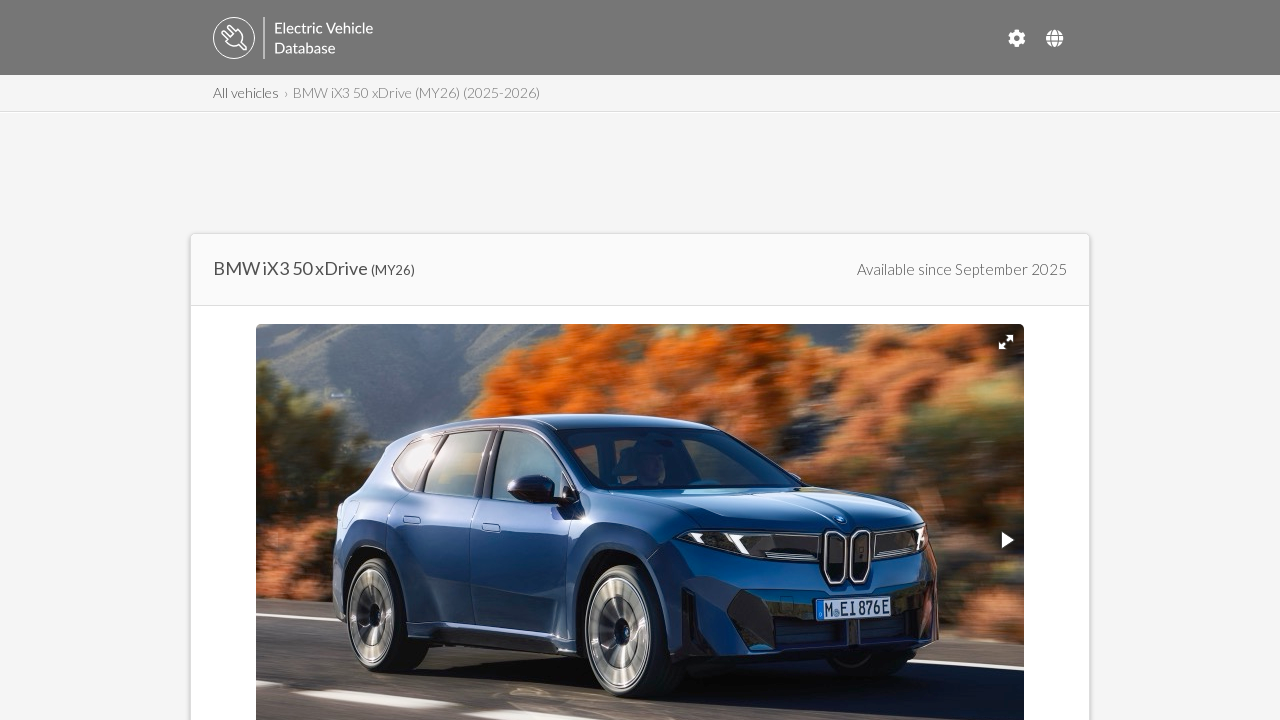

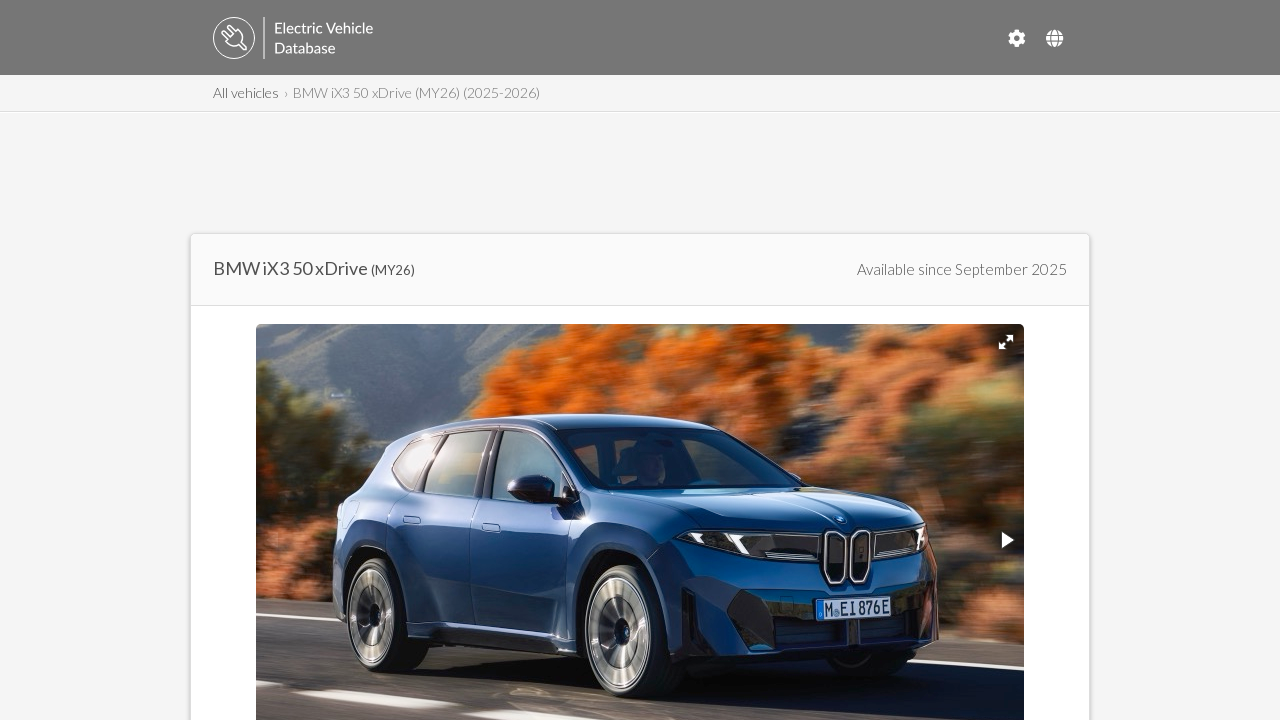